Tests drag and drop functionality by dragging three images (Angular, MongoDB, and Node.js) into a drop area

Starting URL: https://demo.automationtesting.in/Static.html

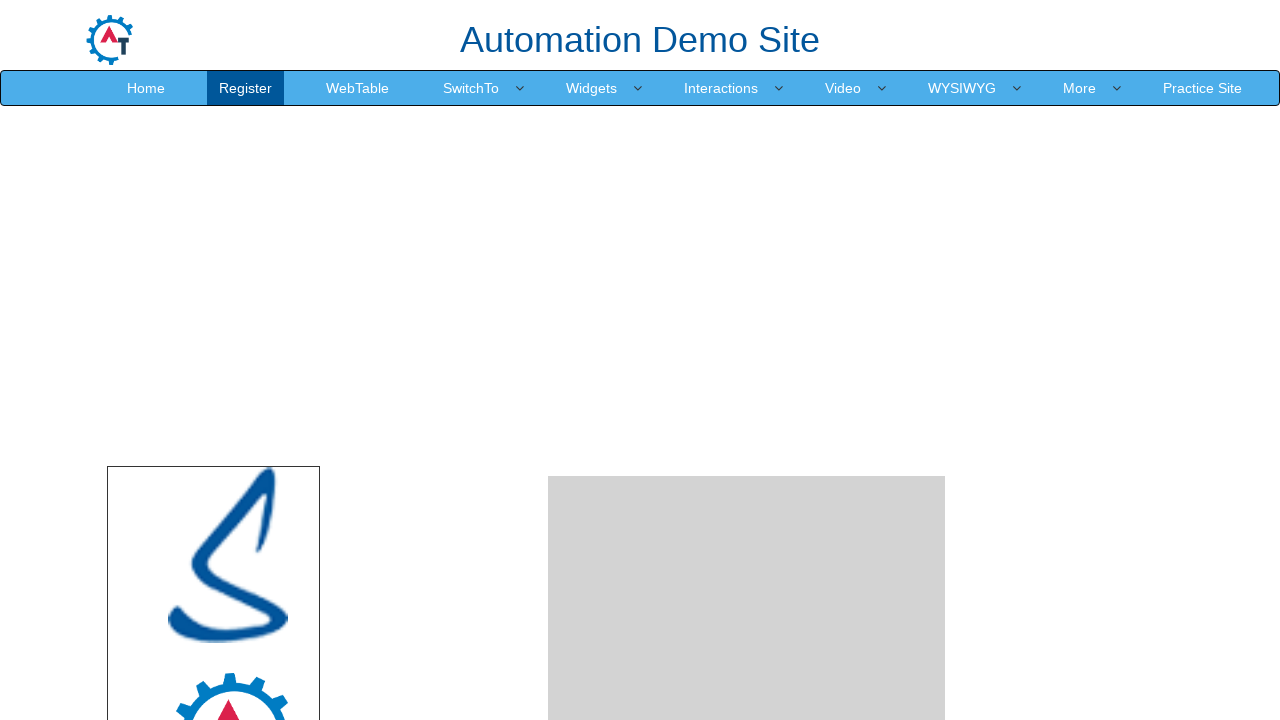

Located Angular image element for dragging
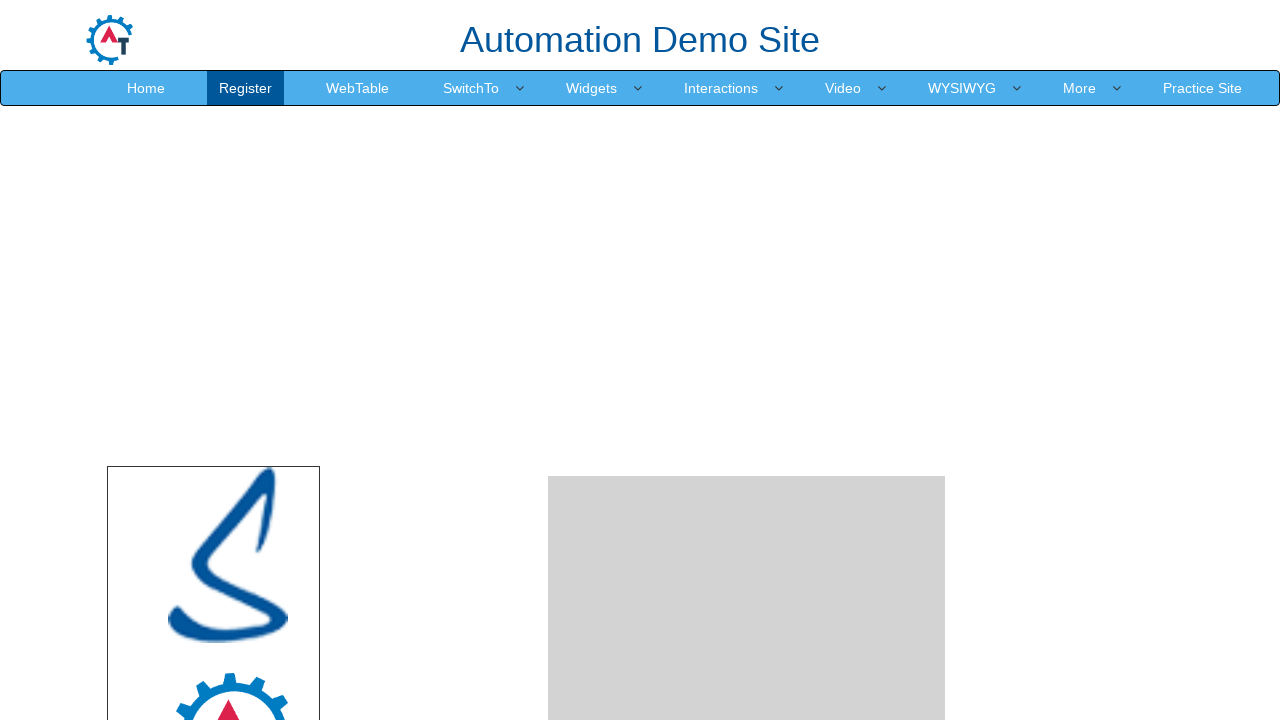

Located MongoDB image element for dragging
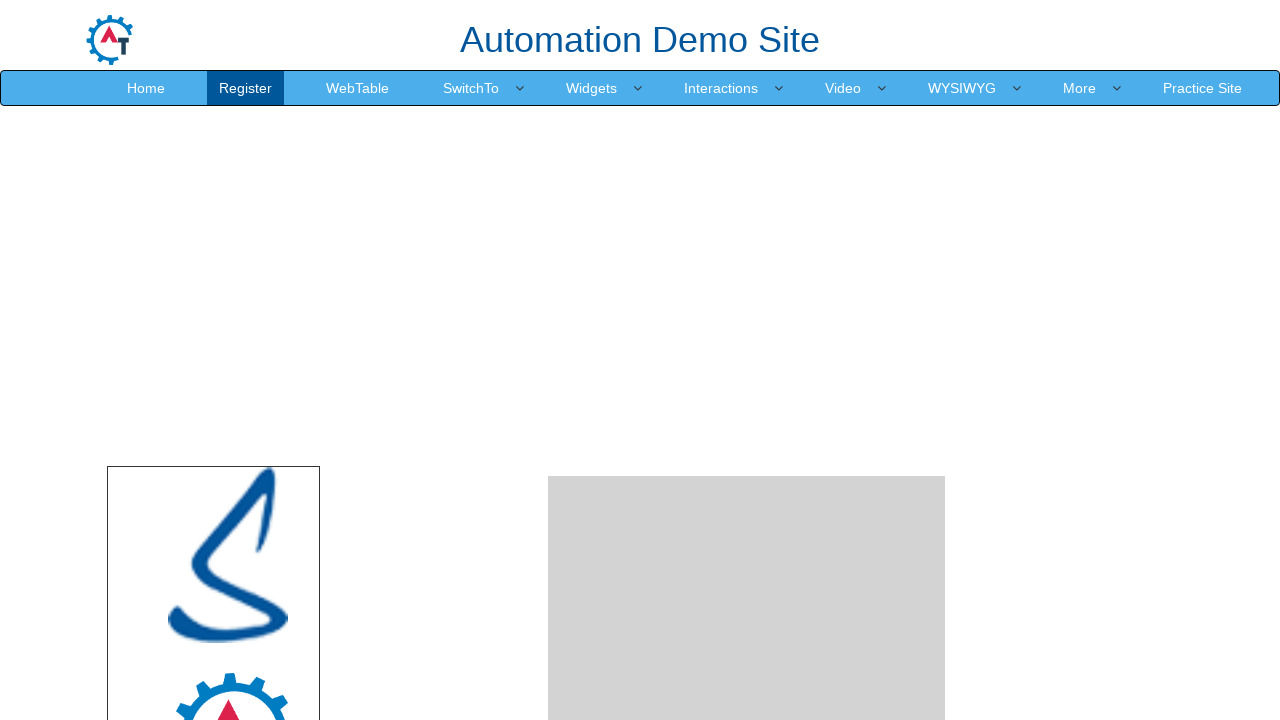

Located Node.js image element for dragging
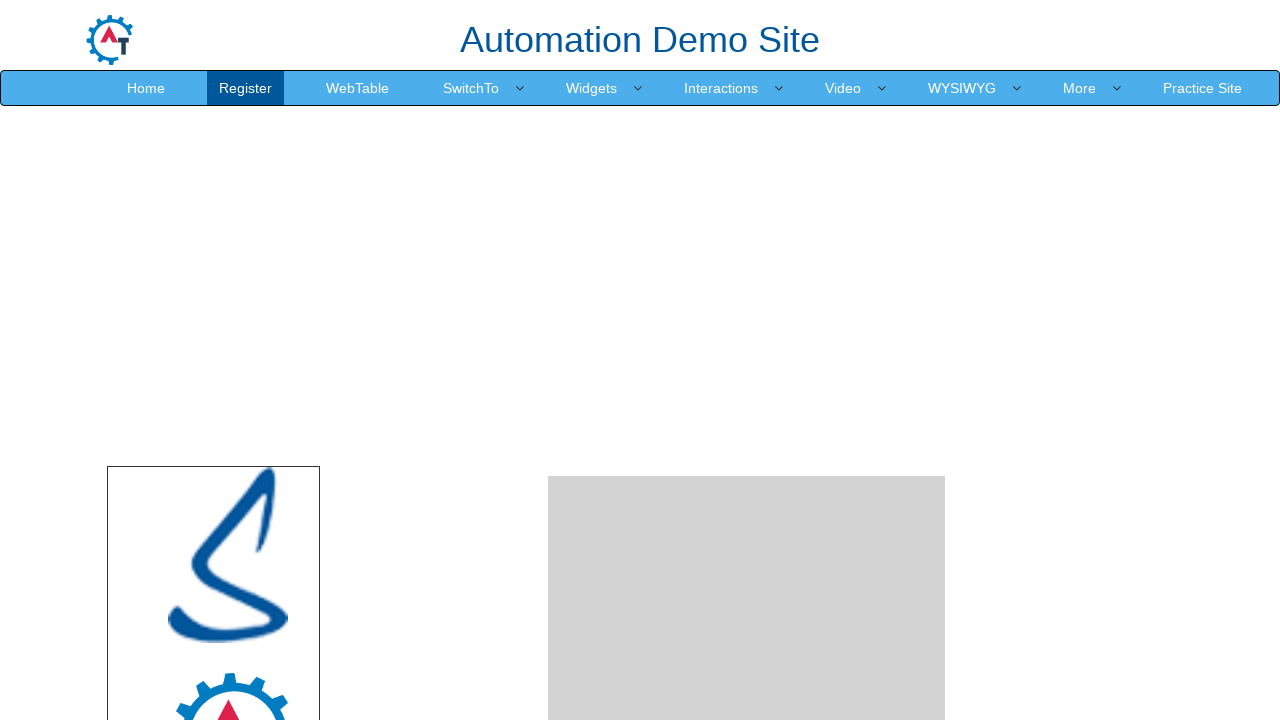

Located drop area element
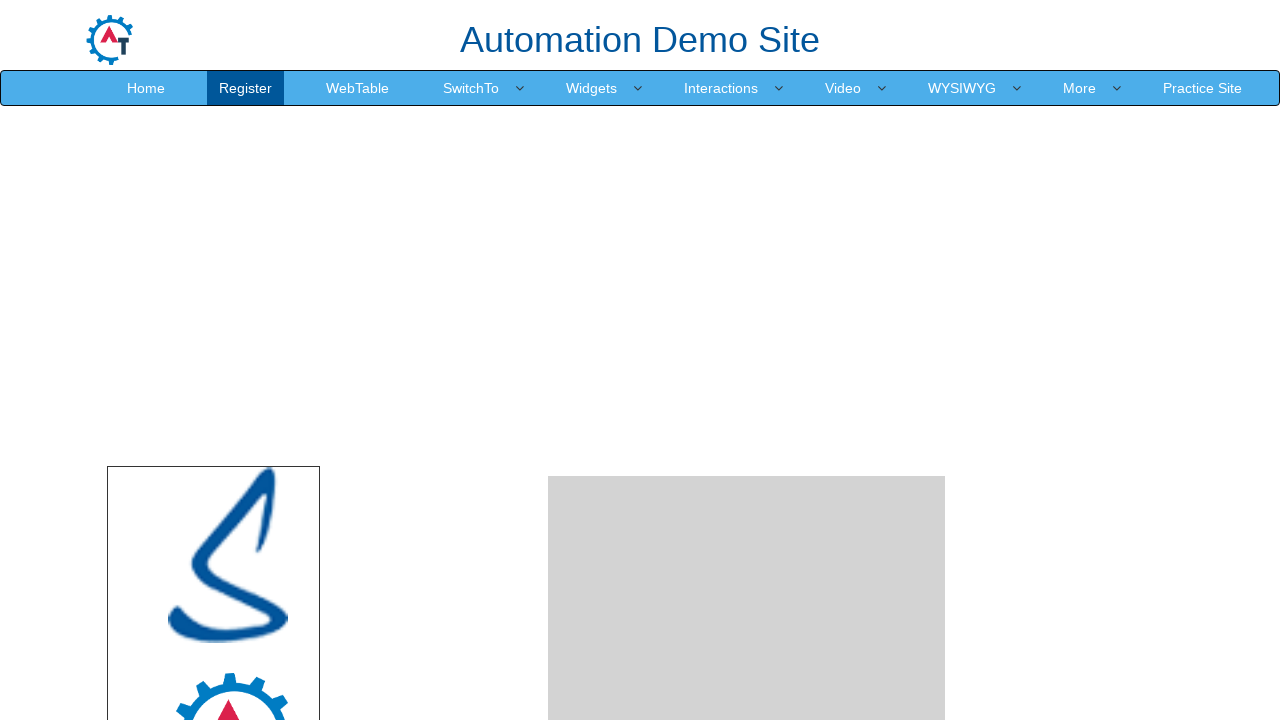

Dragged Angular image into drop area at (747, 481)
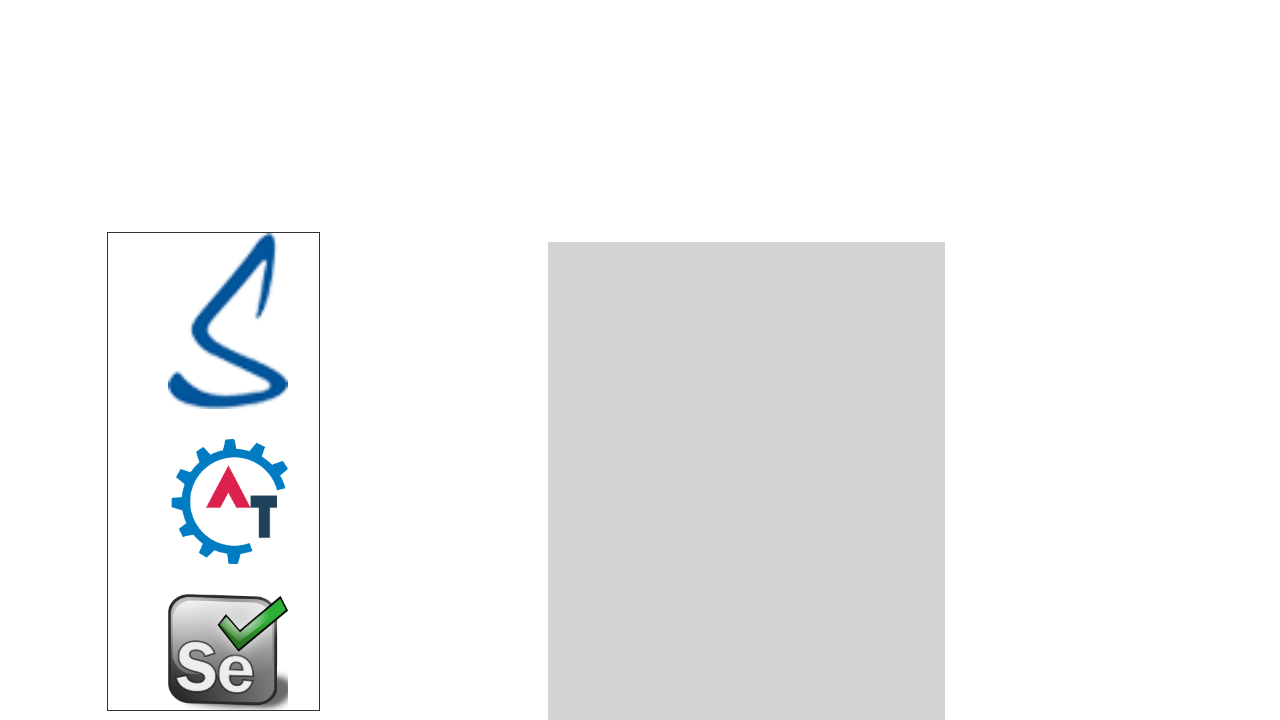

Dragged MongoDB image into drop area at (747, 481)
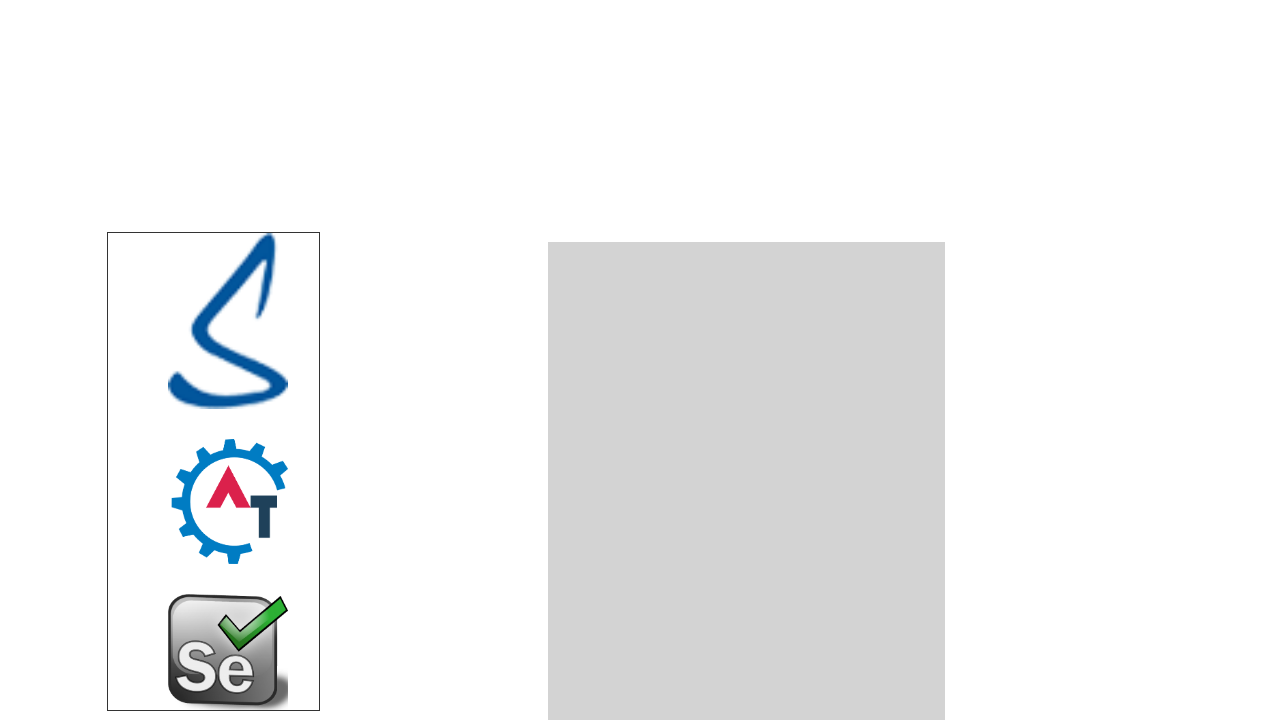

Scrolled down to reveal Node.js image
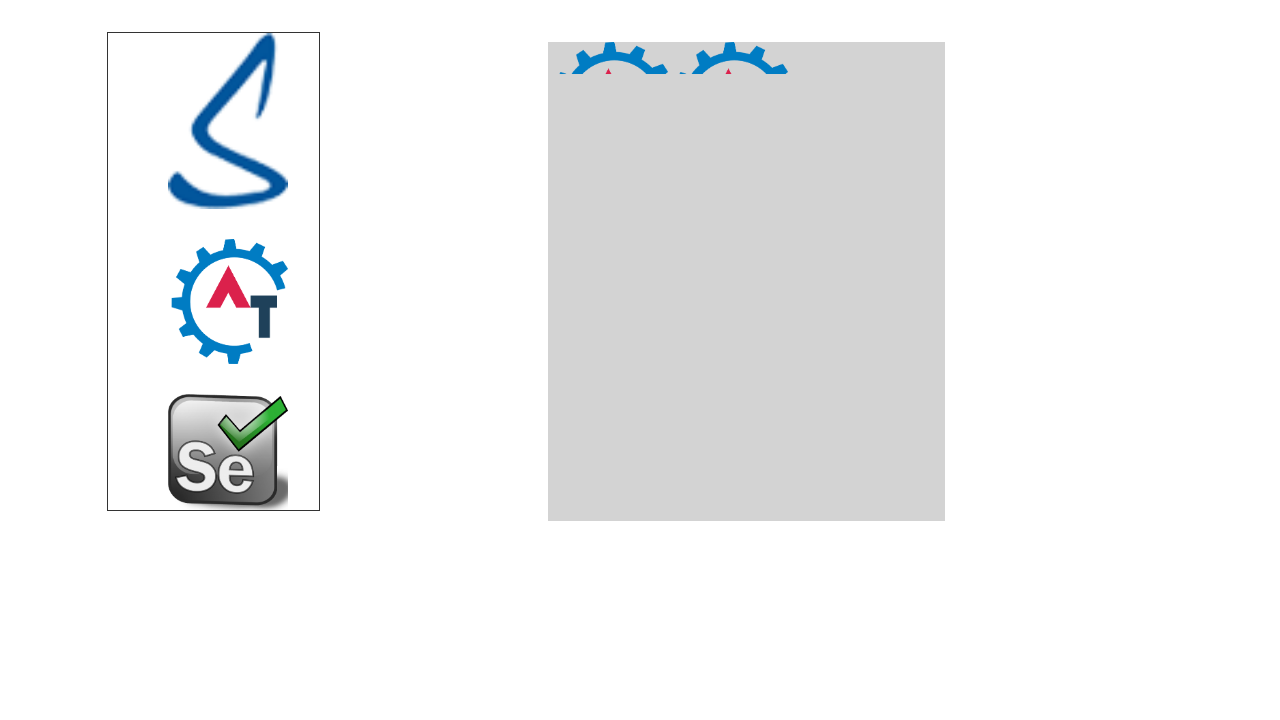

Dragged Node.js image into drop area at (747, 281)
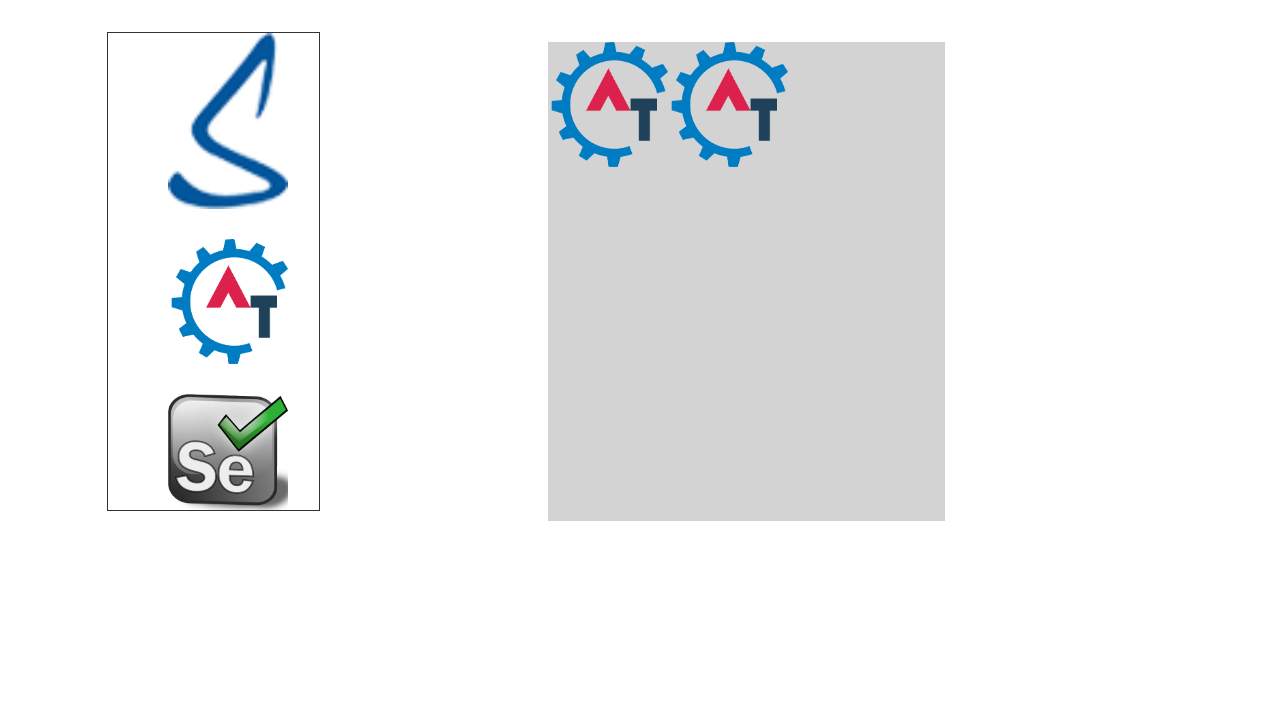

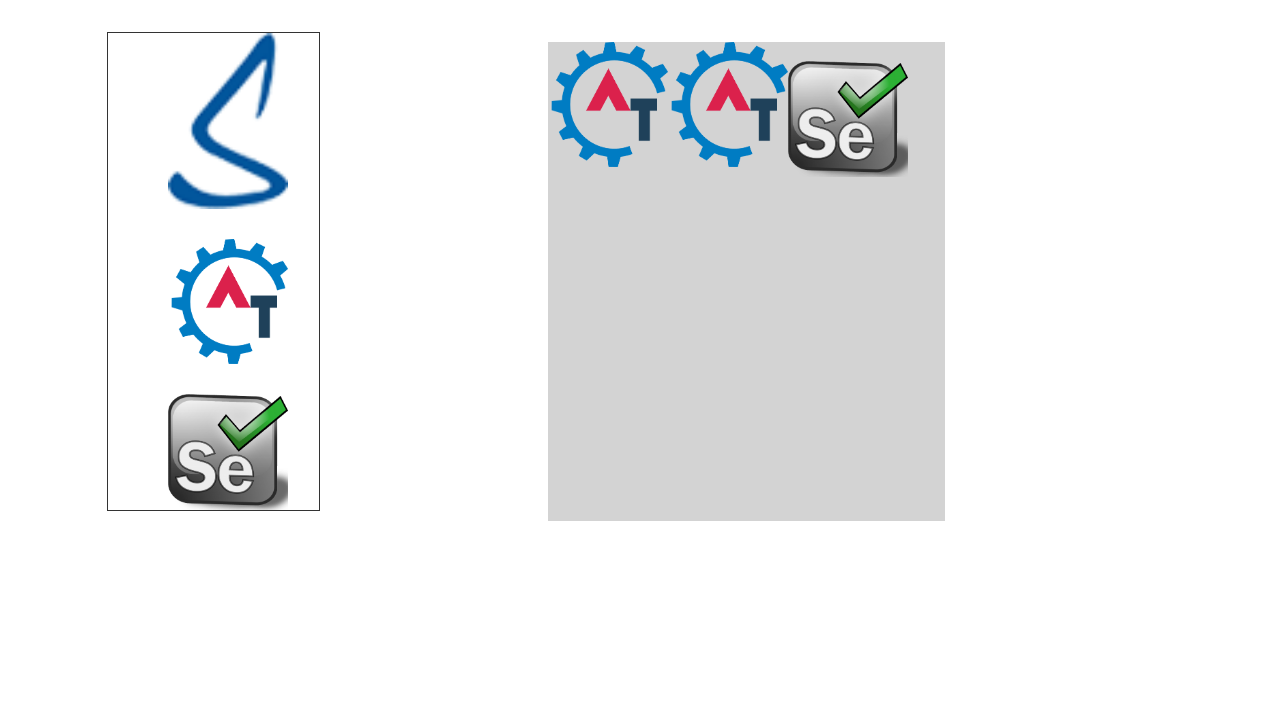